Navigates to the Rahul Shetty Academy dropdowns practice page and waits for it to load

Starting URL: https://rahulshettyacademy.com/dropdownsPractise/

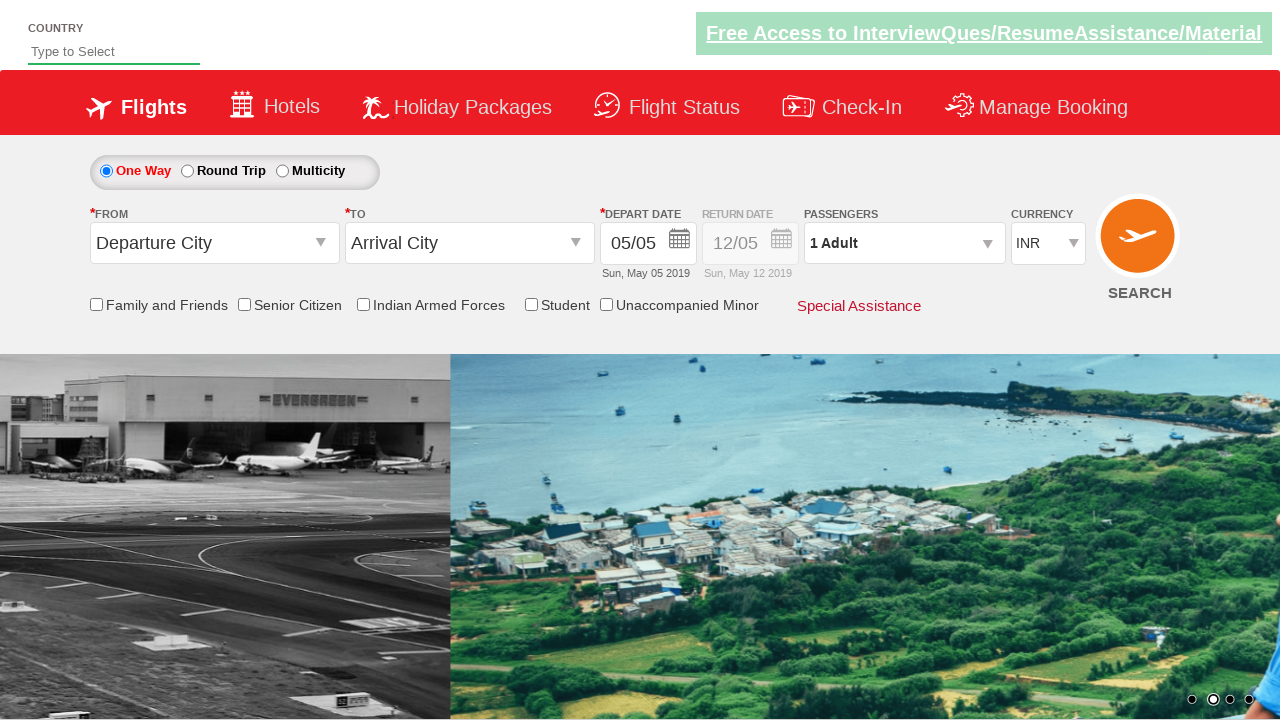

Waited for Rahul Shetty Academy dropdowns practice page to load (DOM content loaded)
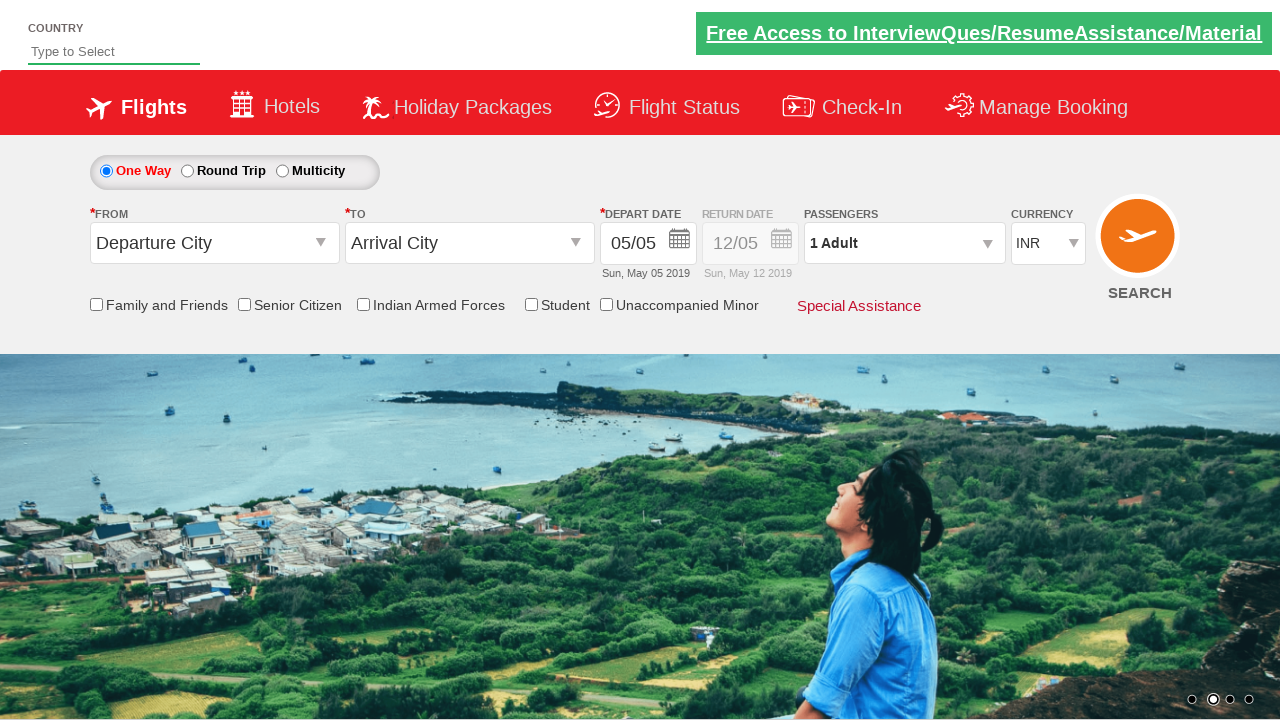

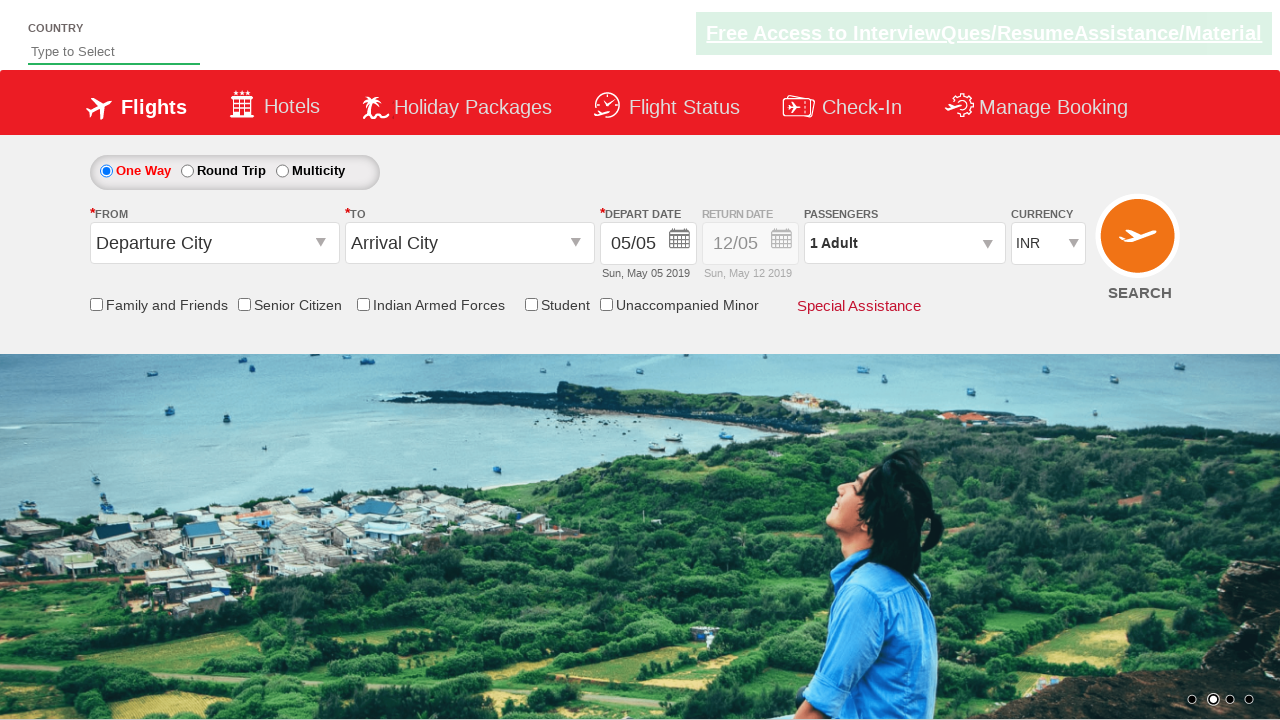